Navigates to Yogonet International news website and verifies that article modules load correctly, including verifying the presence of article containers with titles, images, and links.

Starting URL: https://www.yogonet.com/international/

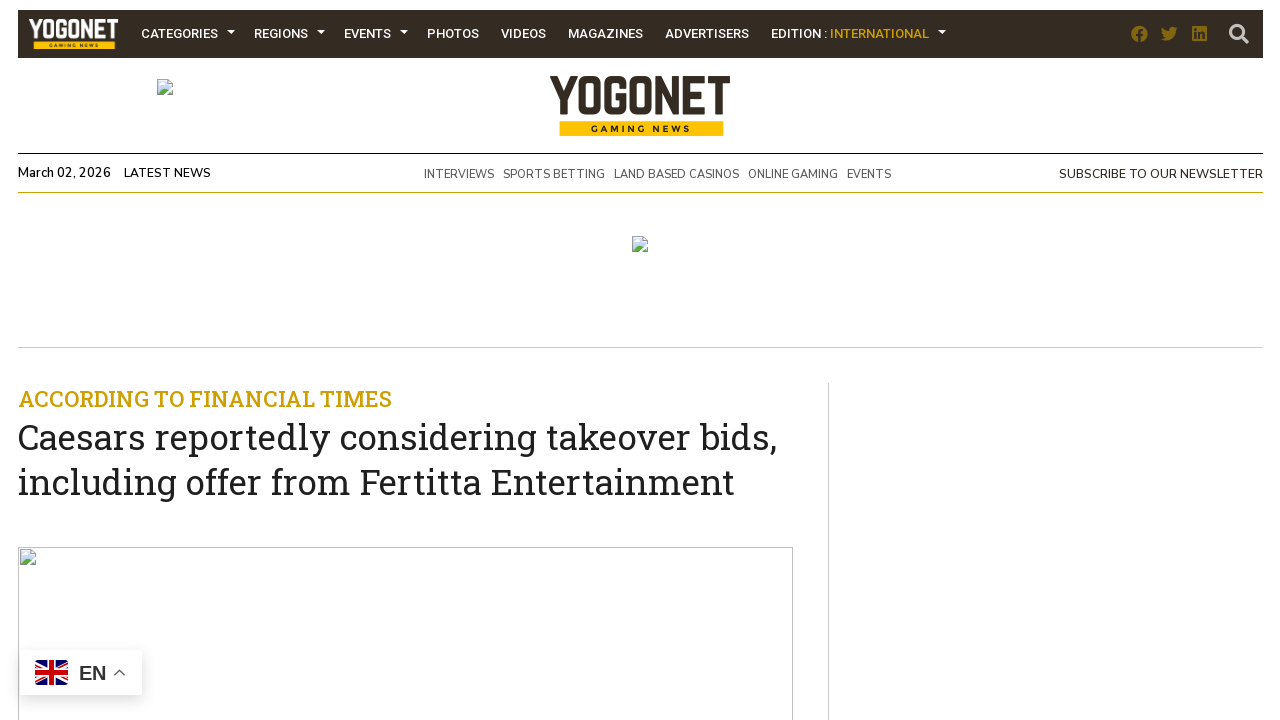

Article containers loaded on Yogonet International news page
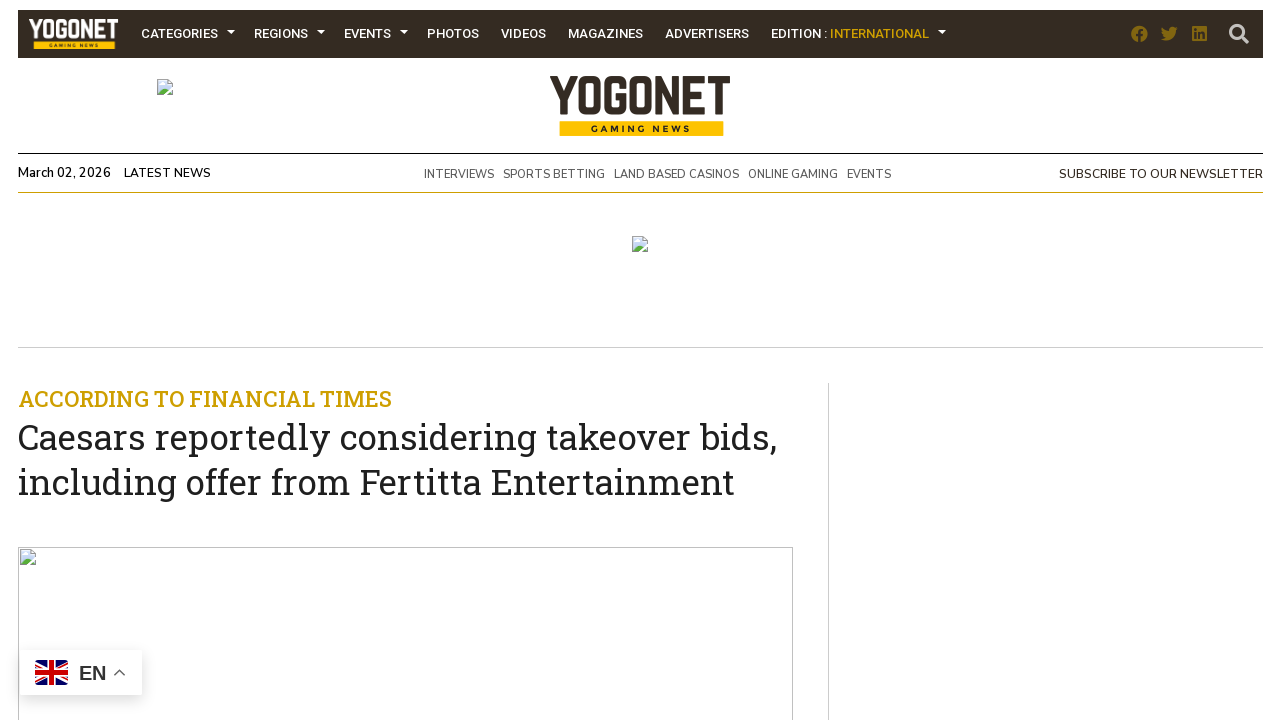

Located article container elements
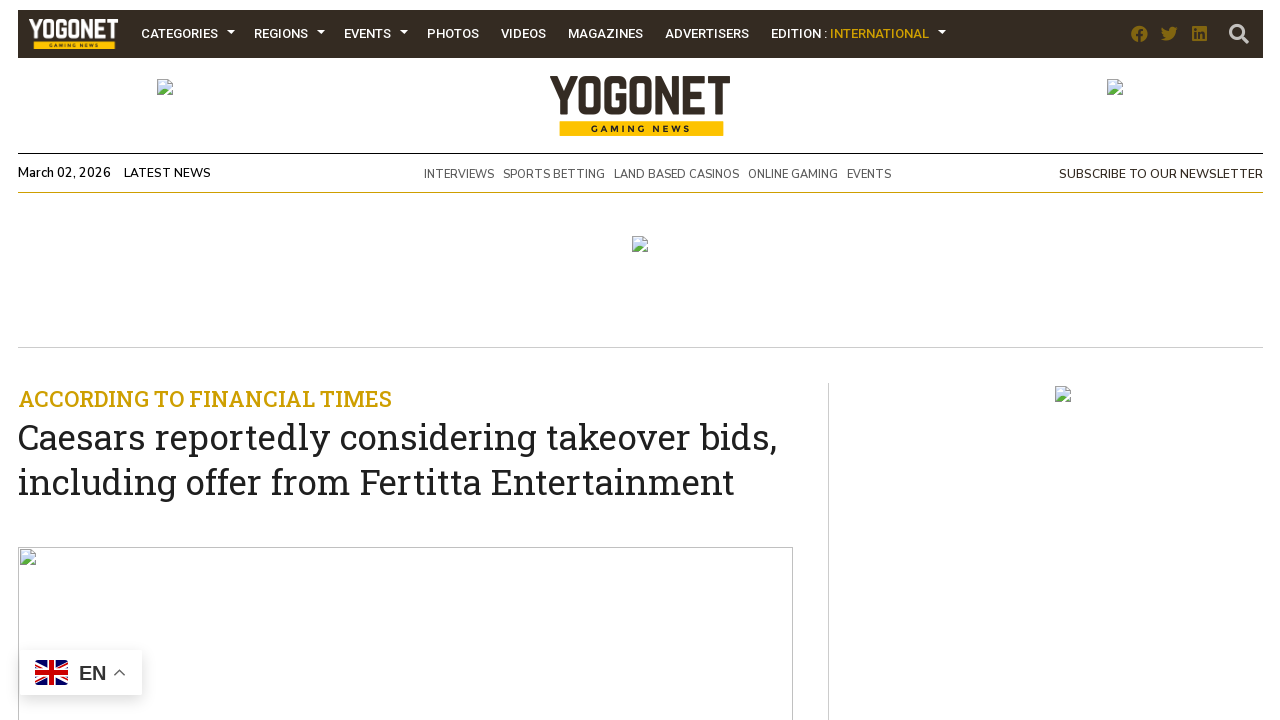

First article container is visible
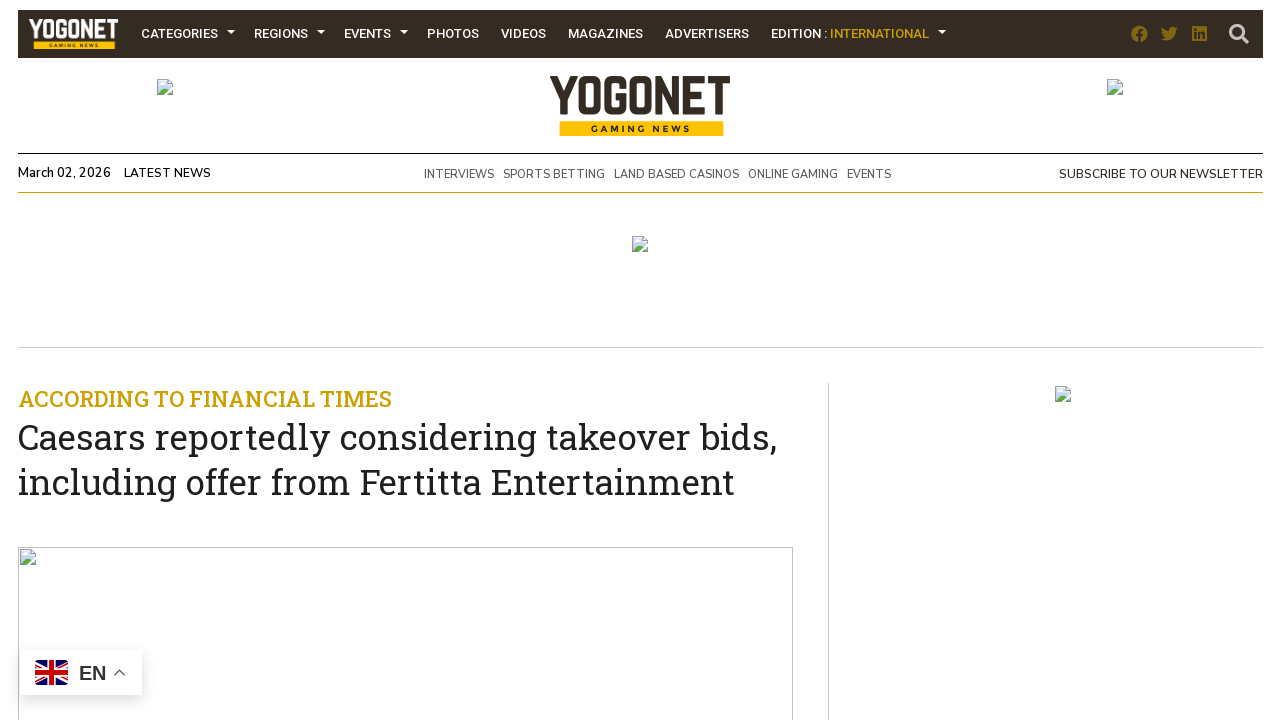

Article title links are present and loaded
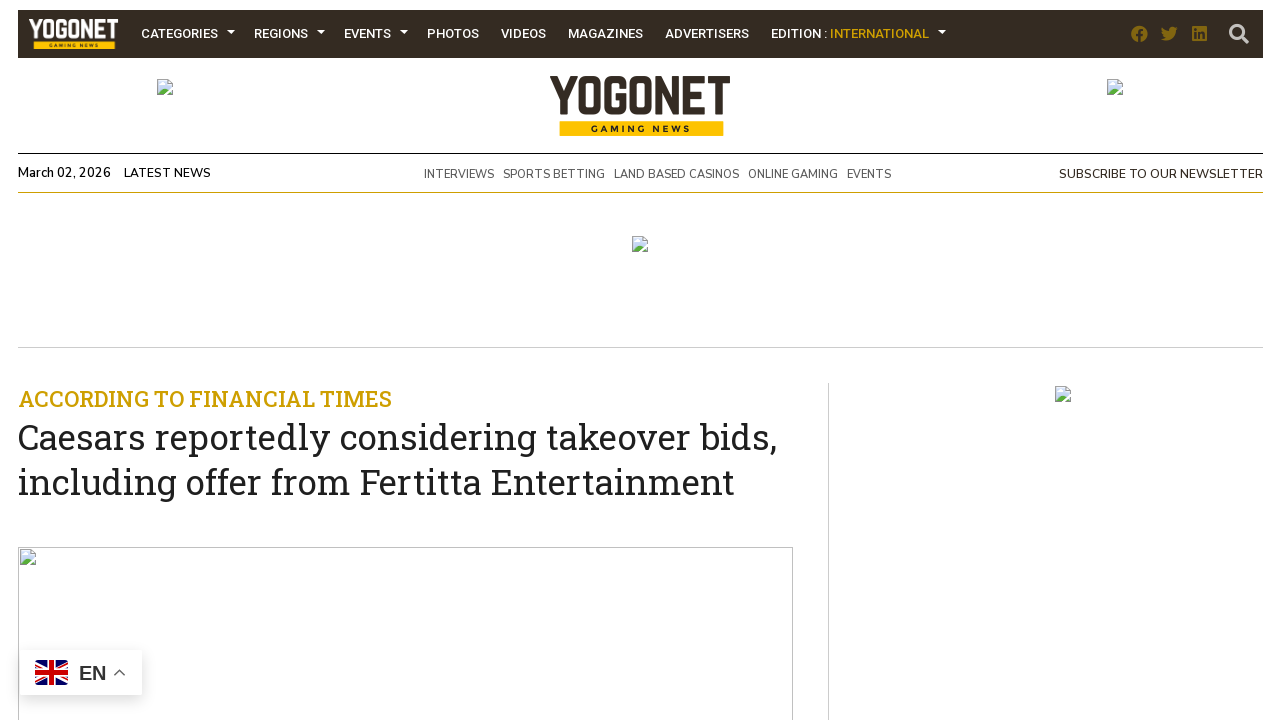

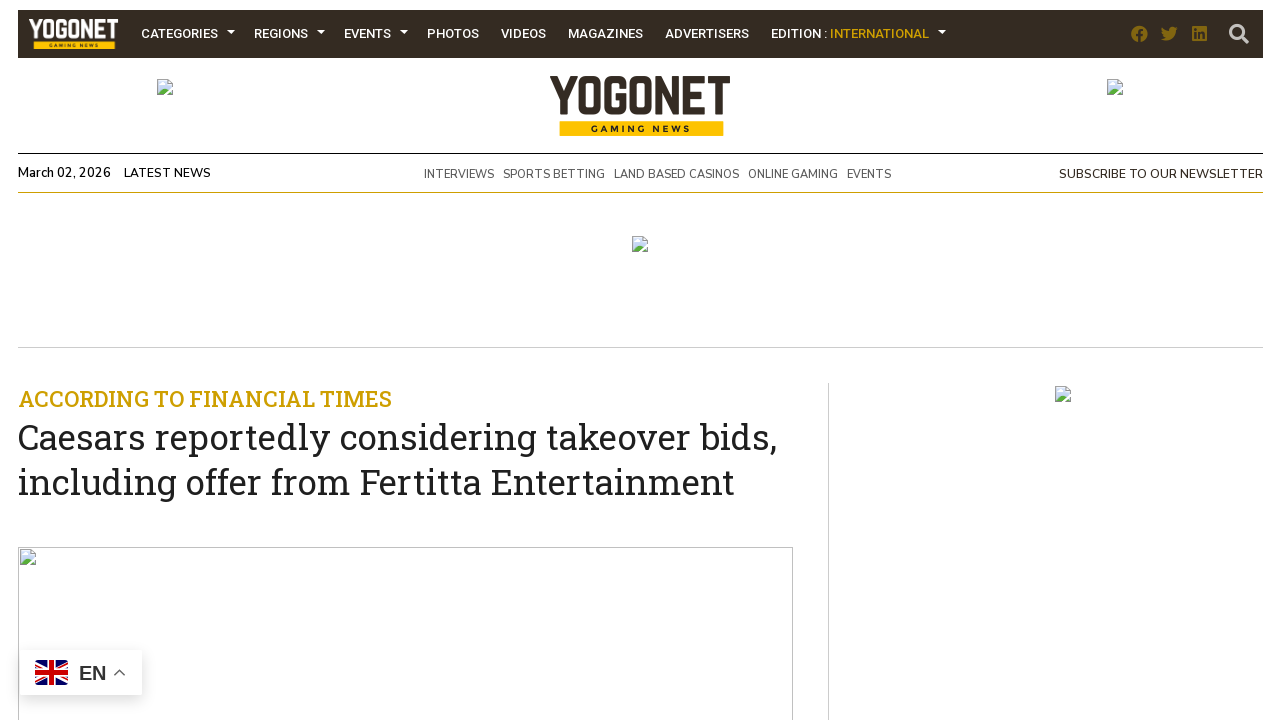